Tests that entered text is trimmed when editing a todo item

Starting URL: https://demo.playwright.dev/todomvc

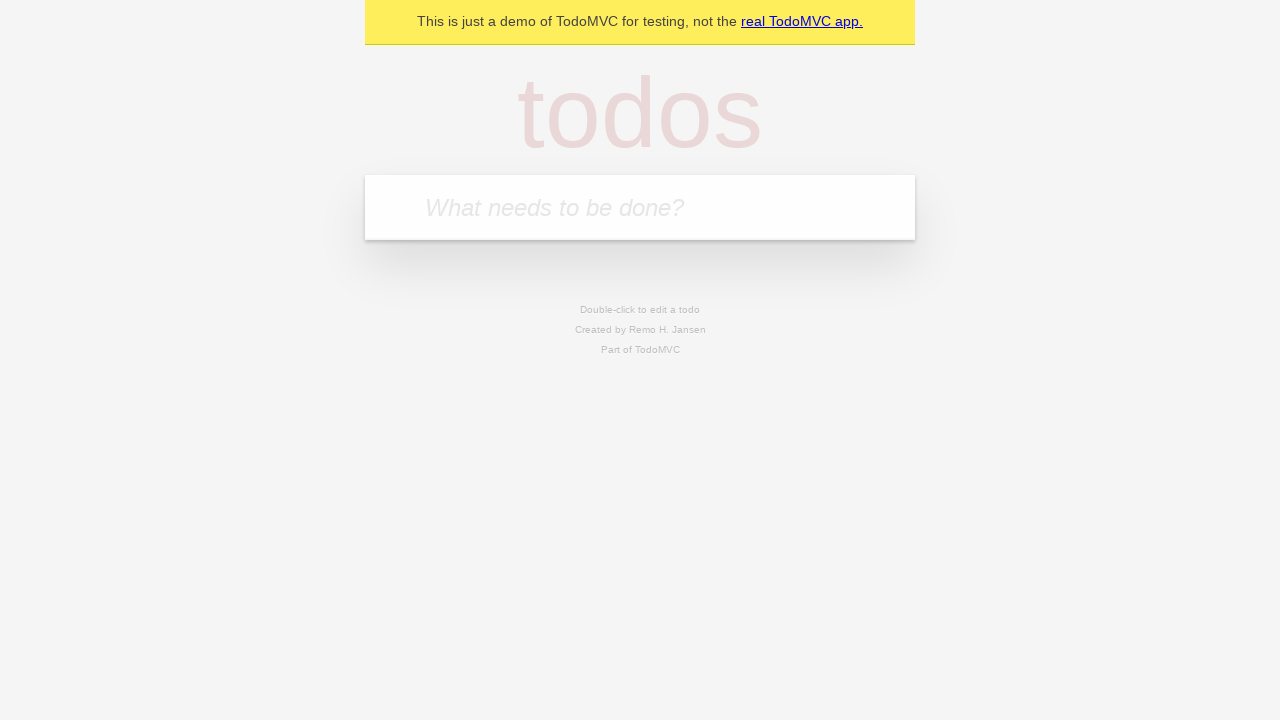

Located the todo input field
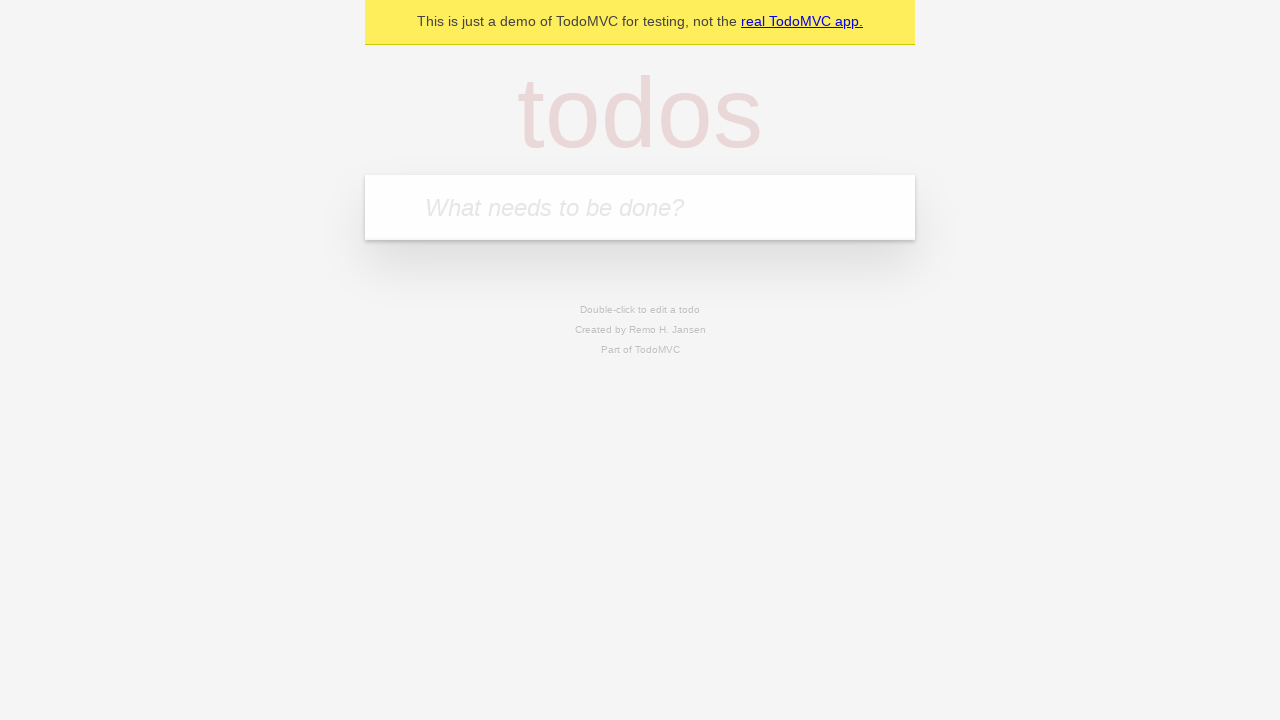

Filled todo input with 'buy some cheese' on internal:attr=[placeholder="What needs to be done?"i]
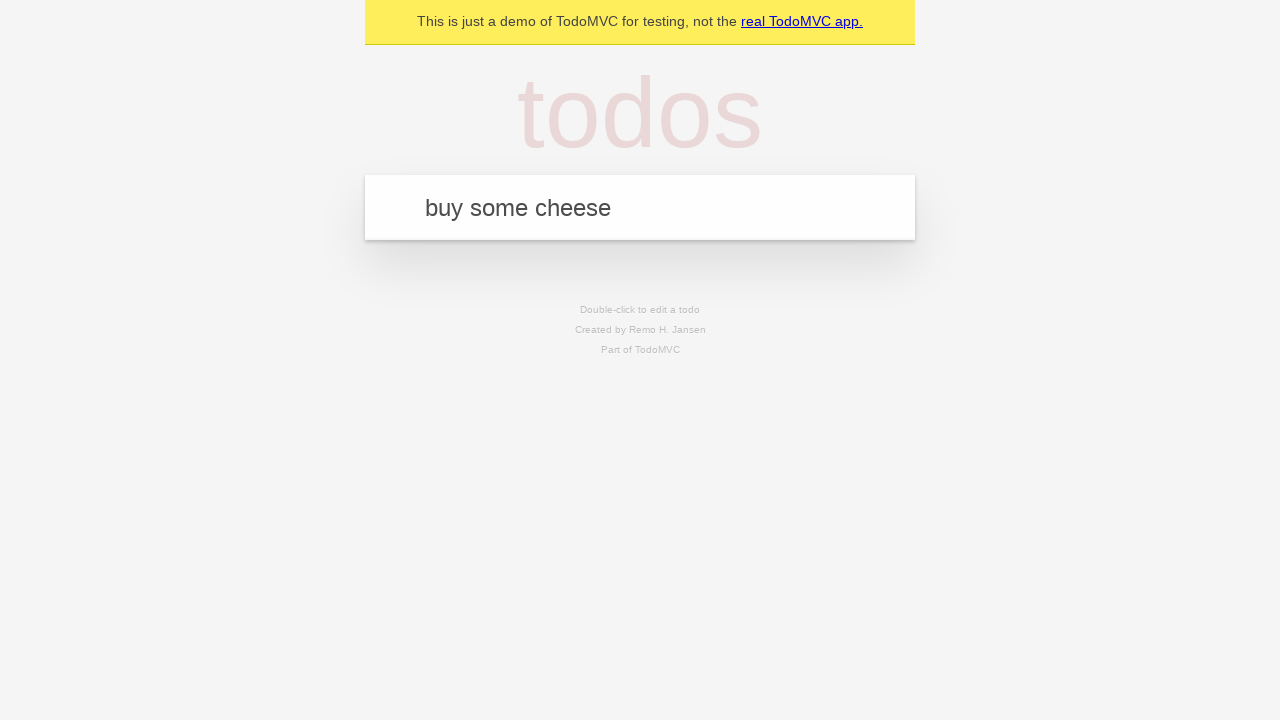

Pressed Enter to add todo 'buy some cheese' on internal:attr=[placeholder="What needs to be done?"i]
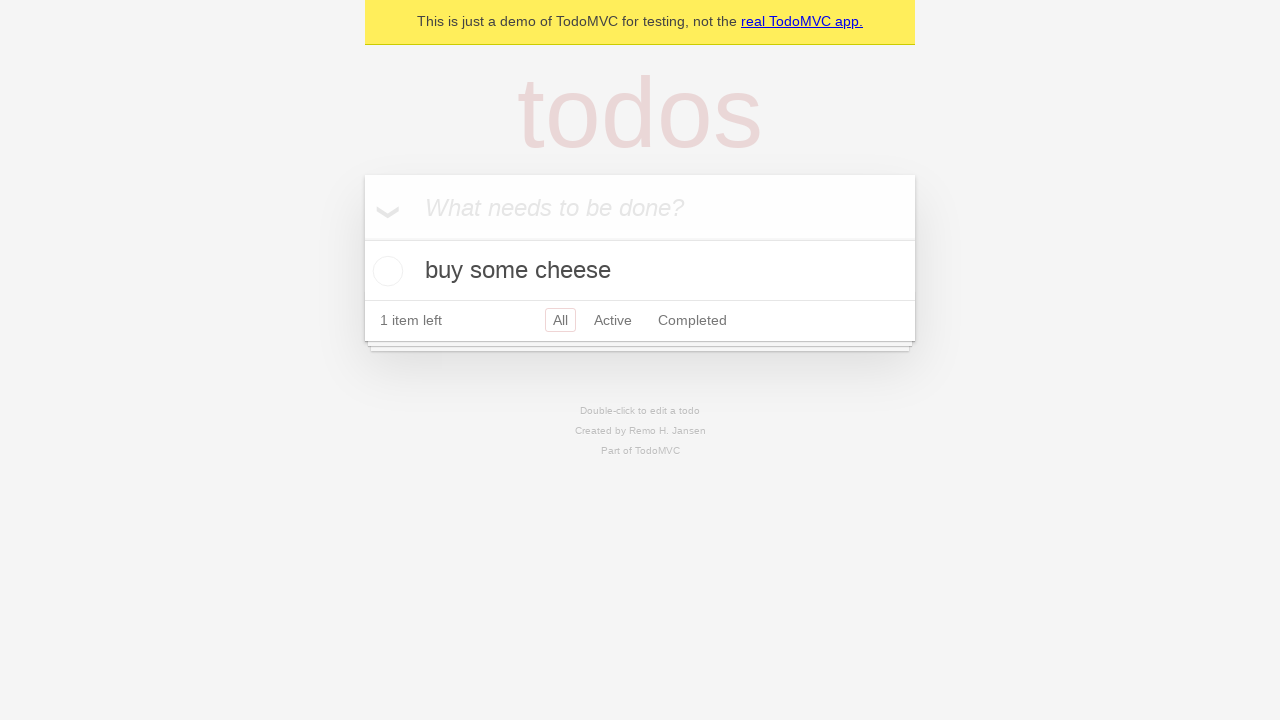

Filled todo input with 'feed the cat' on internal:attr=[placeholder="What needs to be done?"i]
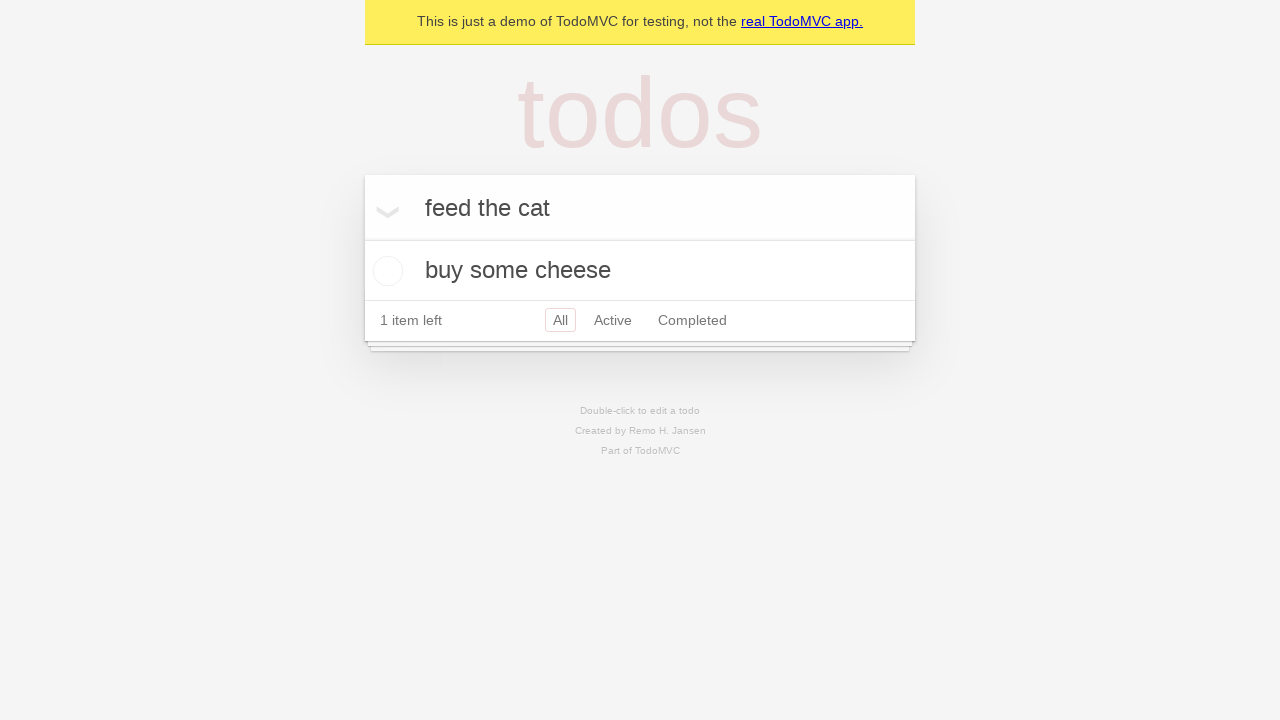

Pressed Enter to add todo 'feed the cat' on internal:attr=[placeholder="What needs to be done?"i]
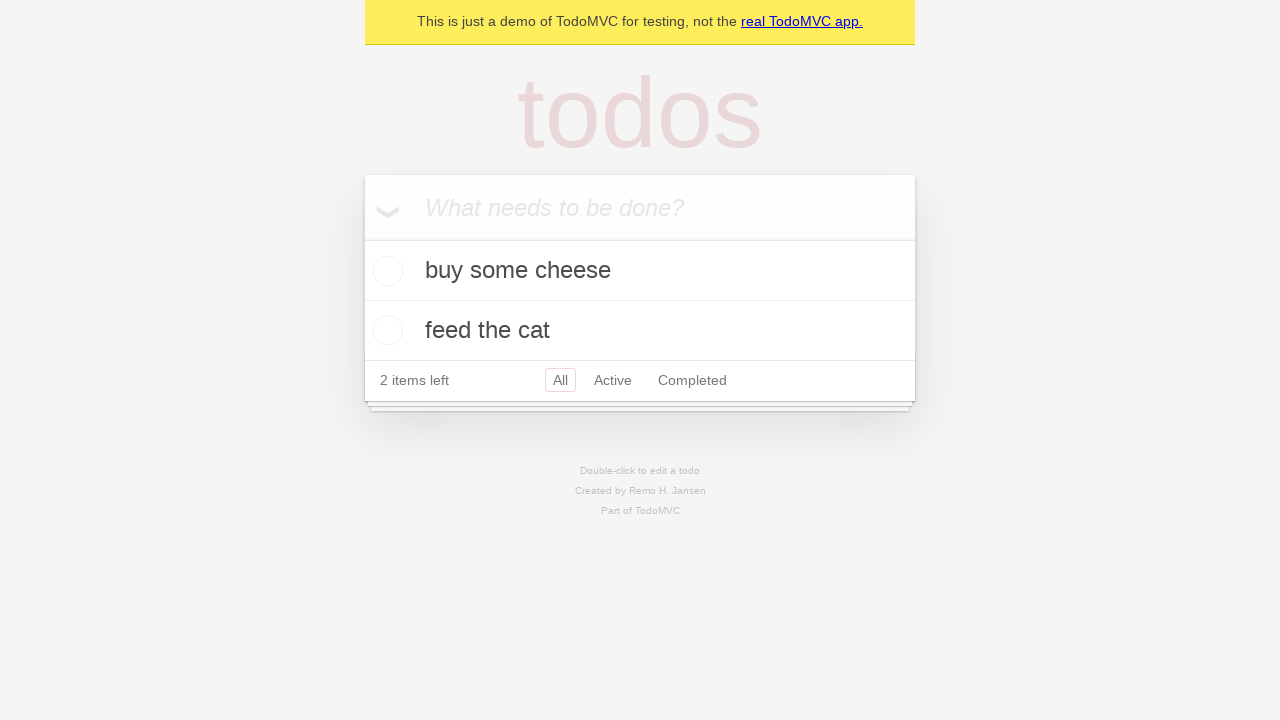

Filled todo input with 'book a doctors appointment' on internal:attr=[placeholder="What needs to be done?"i]
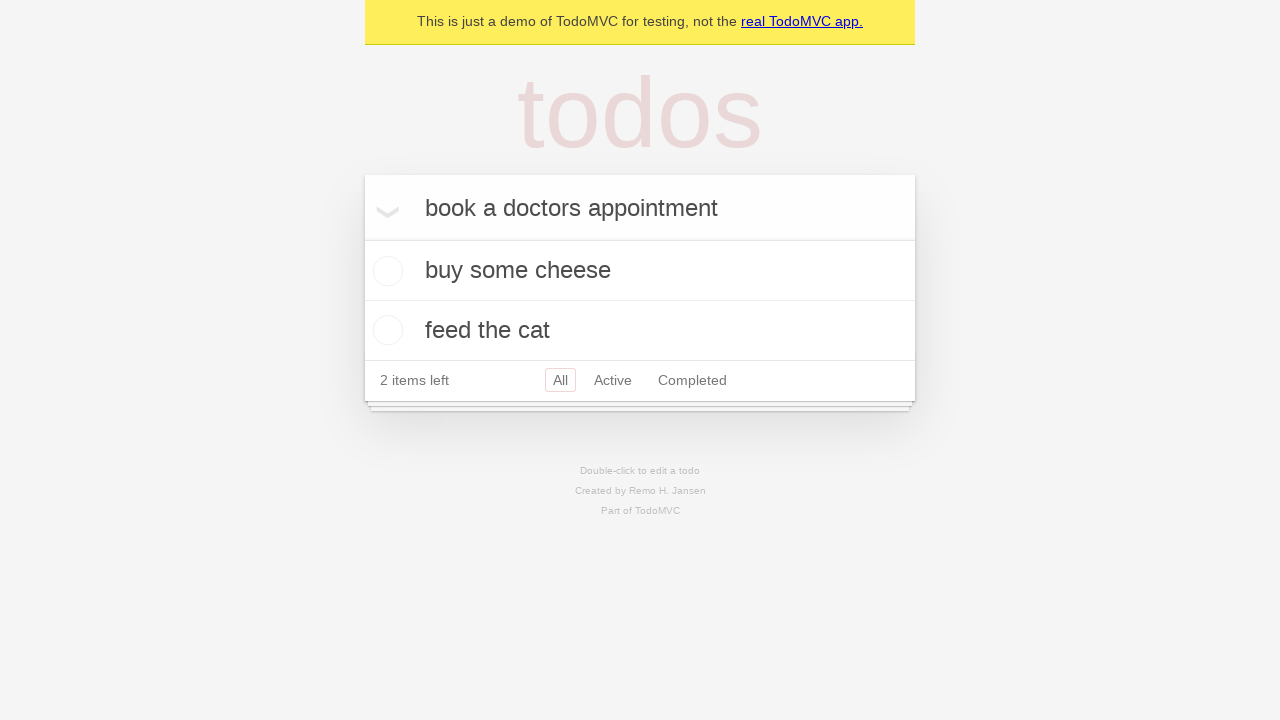

Pressed Enter to add todo 'book a doctors appointment' on internal:attr=[placeholder="What needs to be done?"i]
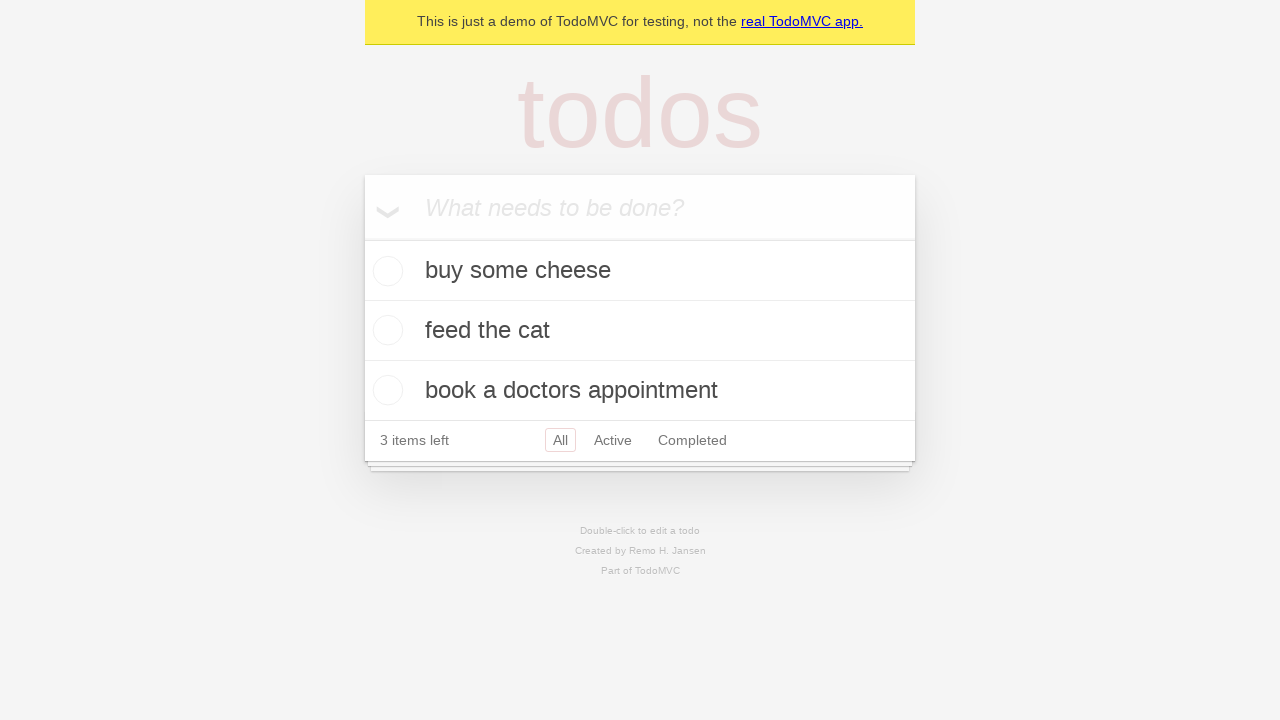

Located all todo items
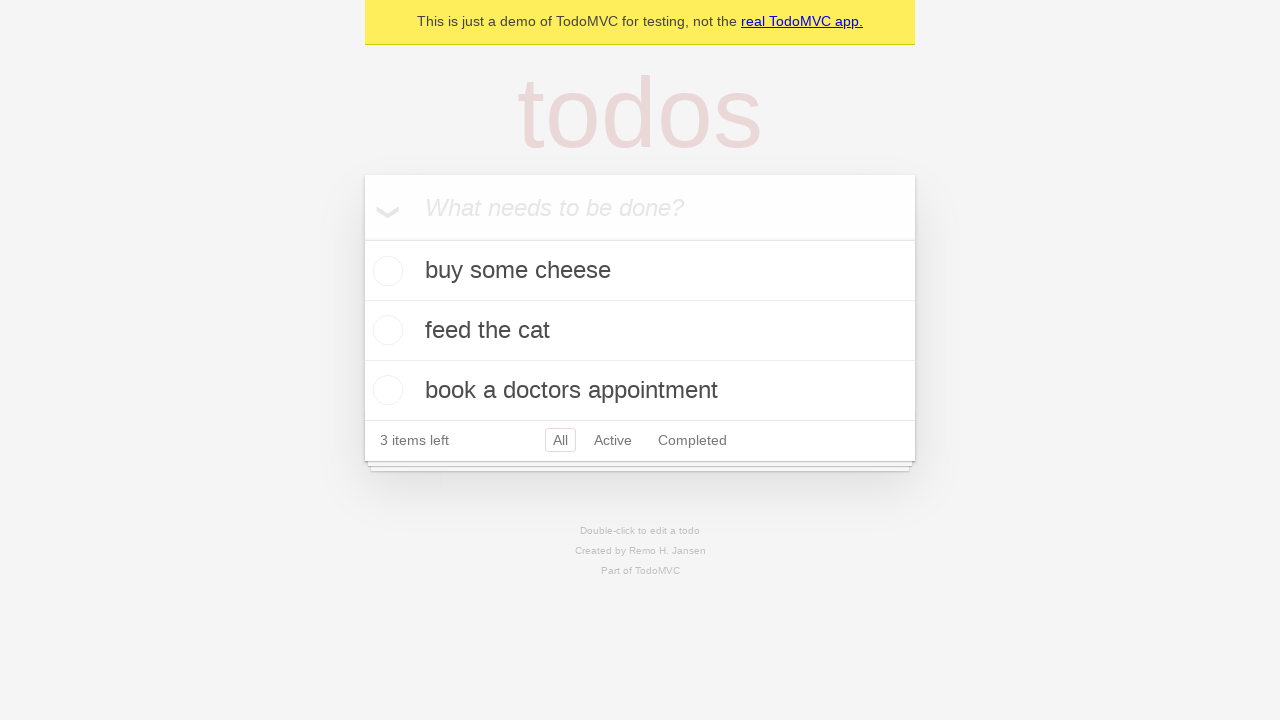

Double-clicked the second todo item to enter edit mode at (640, 331) on internal:testid=[data-testid="todo-item"s] >> nth=1
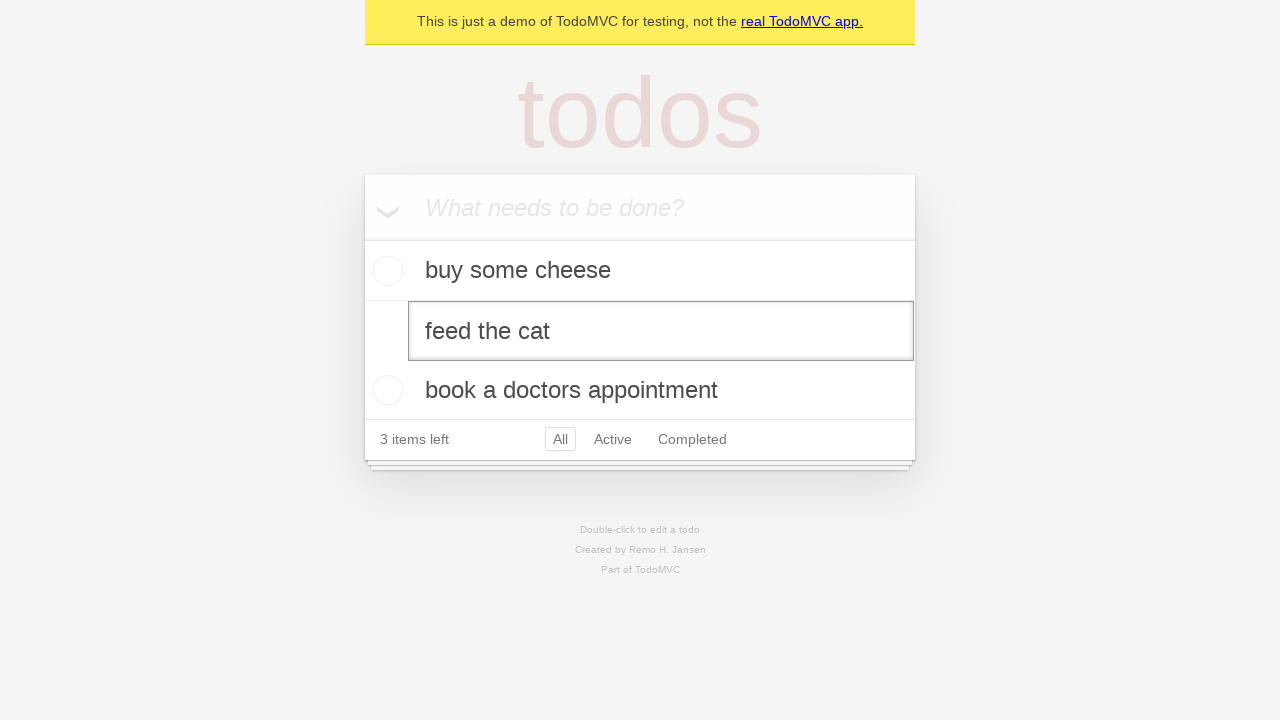

Filled edit textbox with text containing leading and trailing whitespace on internal:testid=[data-testid="todo-item"s] >> nth=1 >> internal:role=textbox[nam
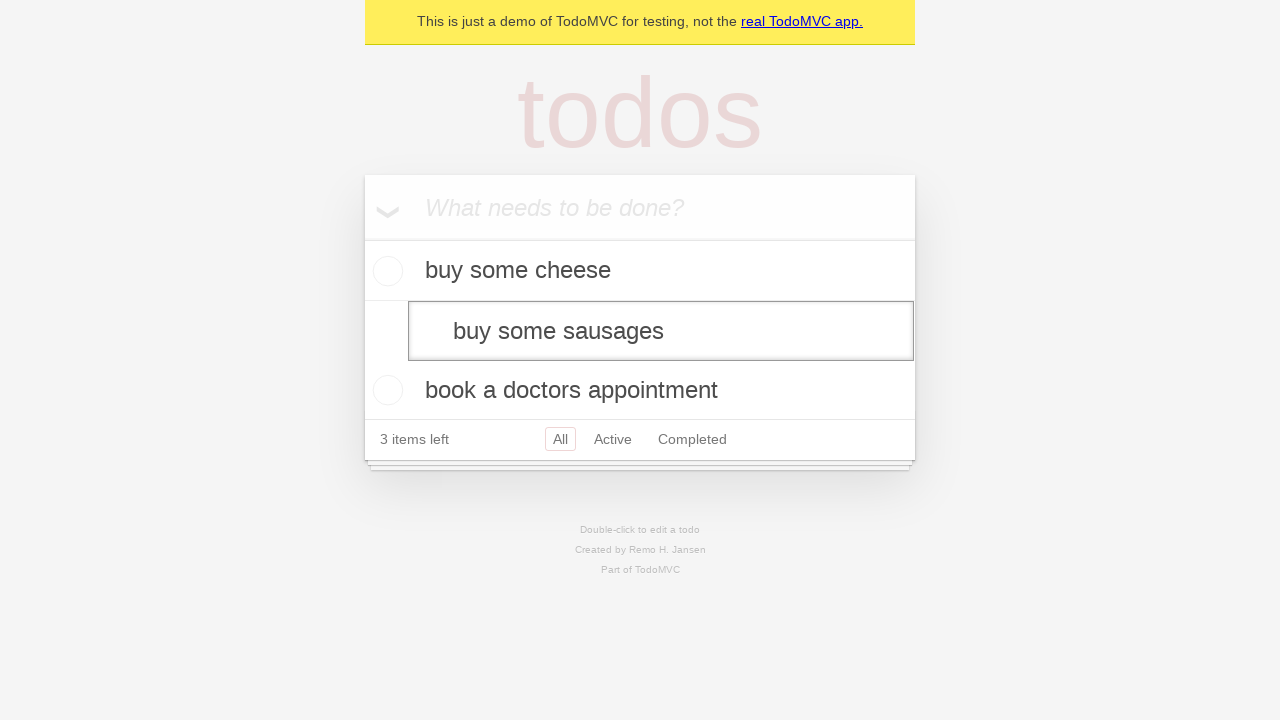

Pressed Enter to submit edited todo and verify text is trimmed on internal:testid=[data-testid="todo-item"s] >> nth=1 >> internal:role=textbox[nam
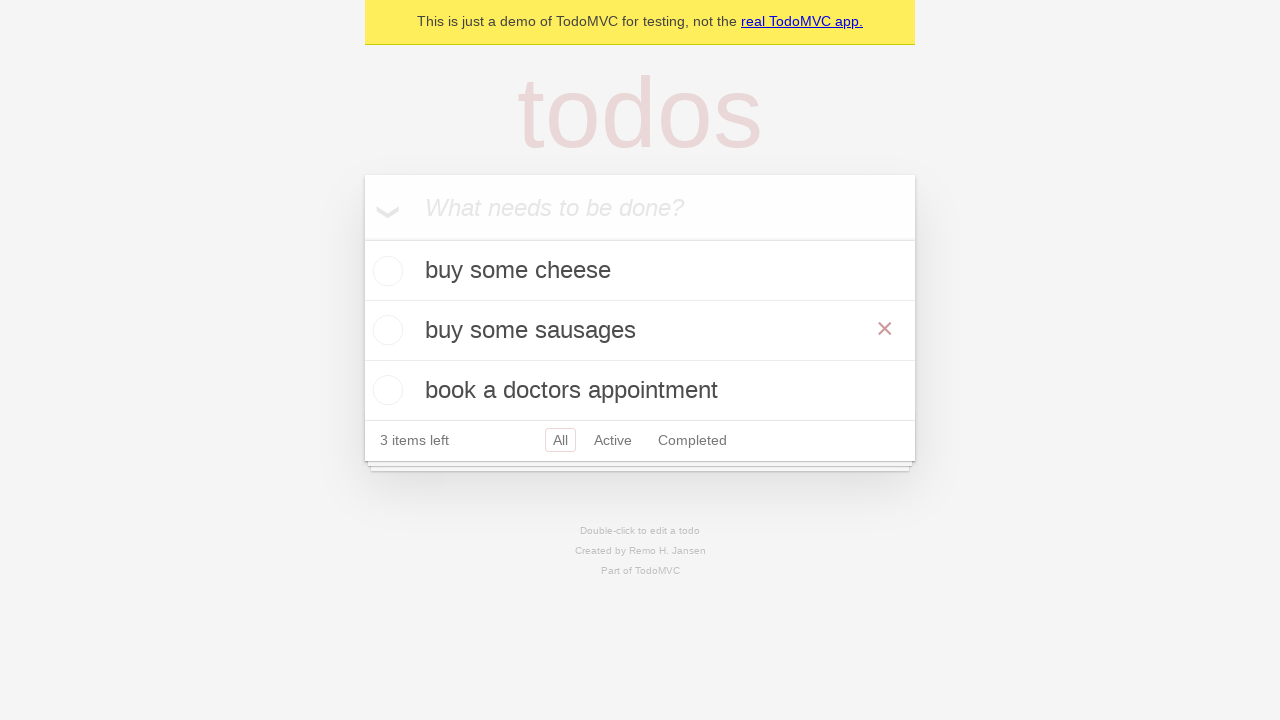

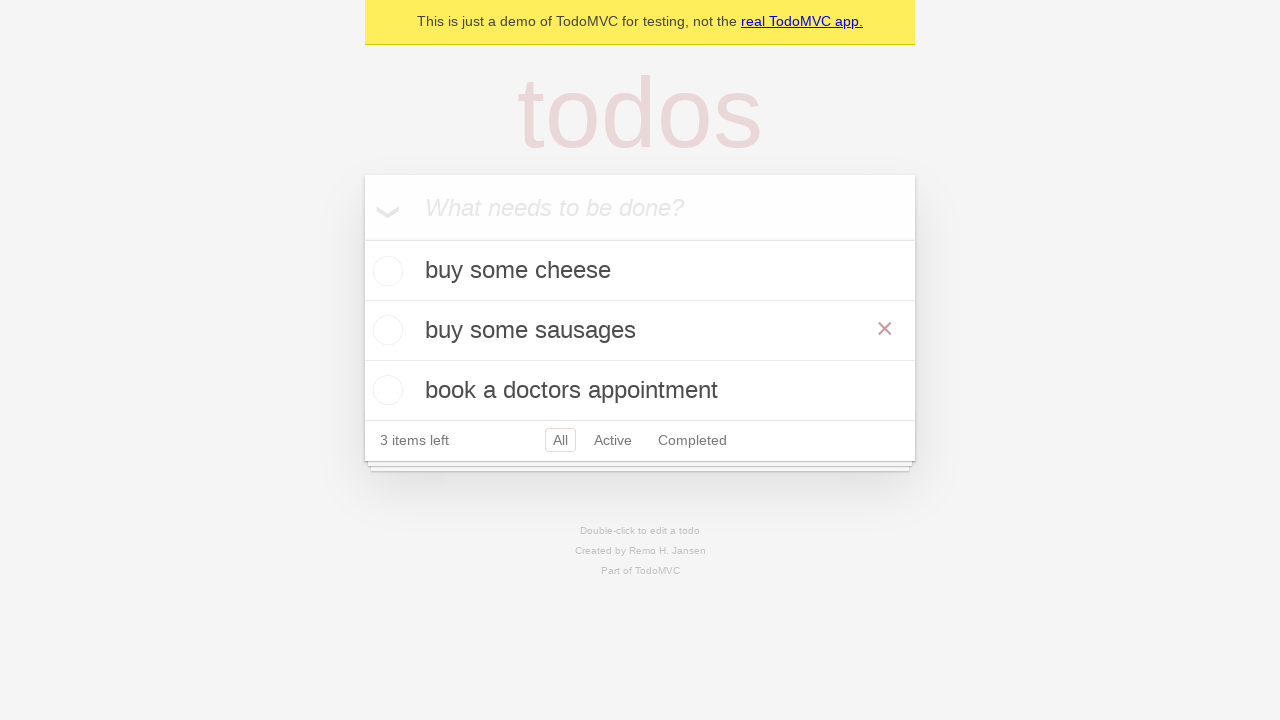